Tests the Python.org search functionality by searching for "pycon" and verifying results are found

Starting URL: http://www.python.org

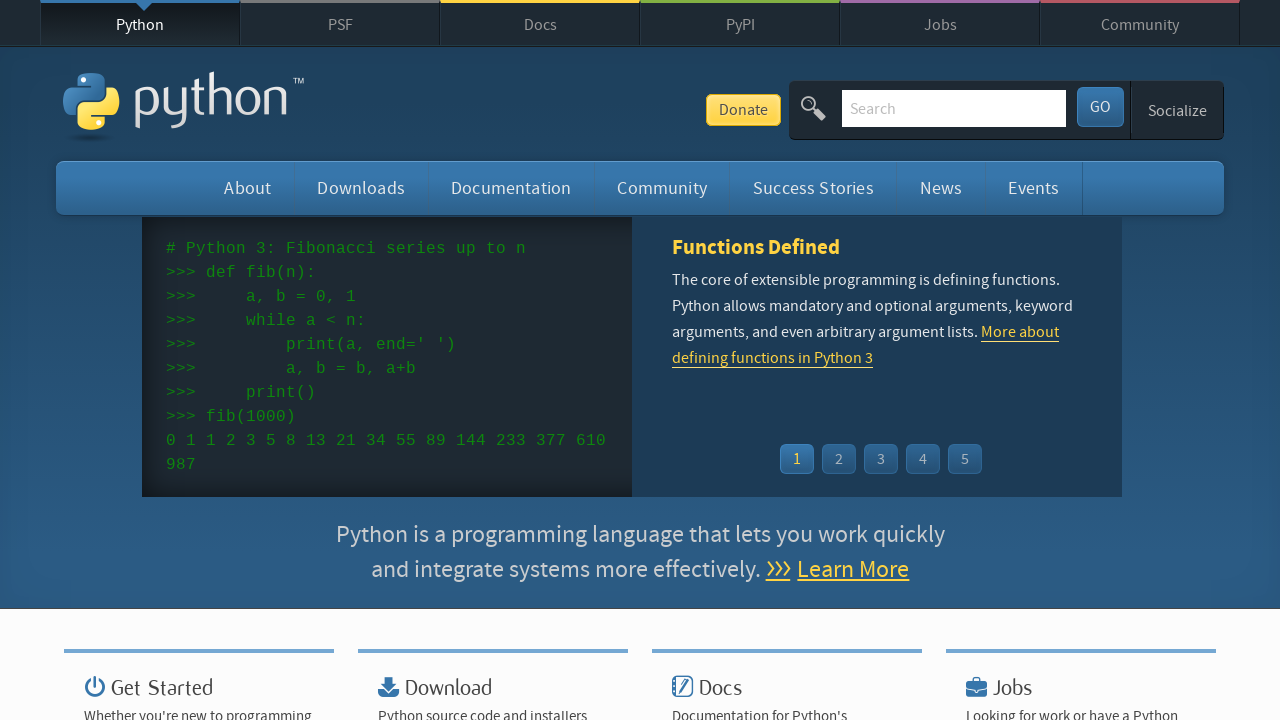

Located search box element by name 'q'
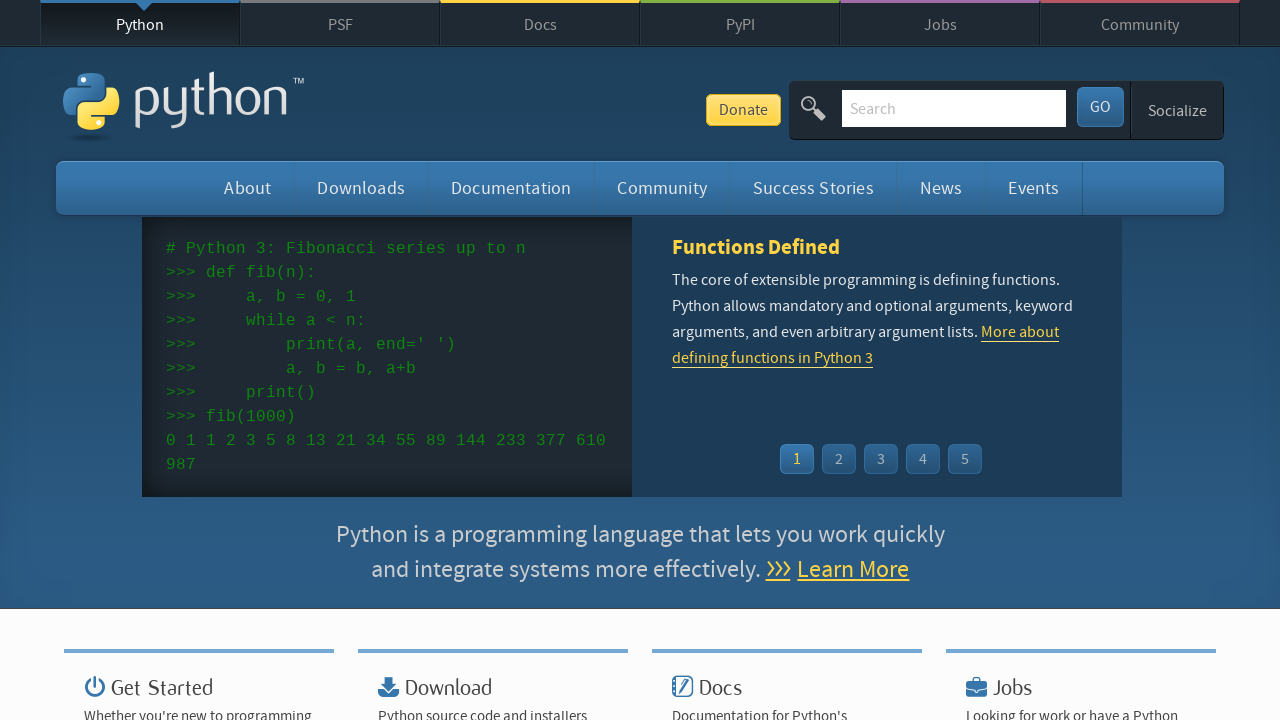

Cleared search box on input[name='q']
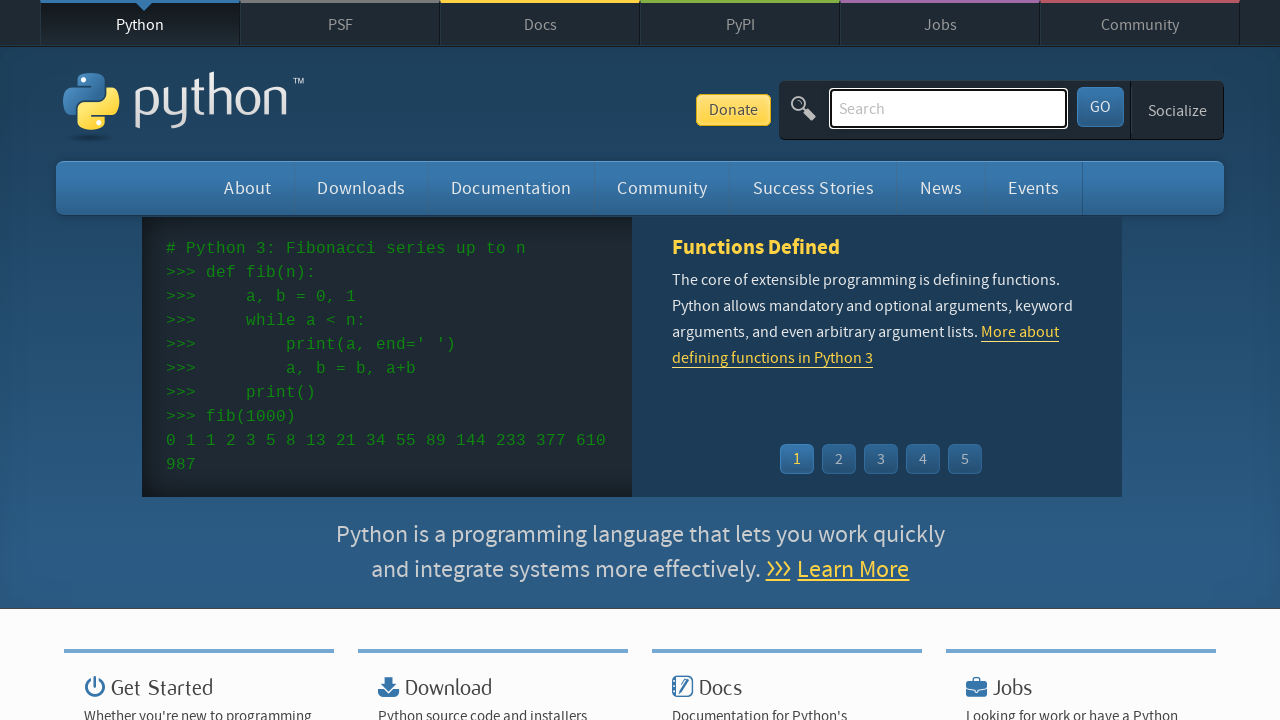

Filled search box with 'pycon' on input[name='q']
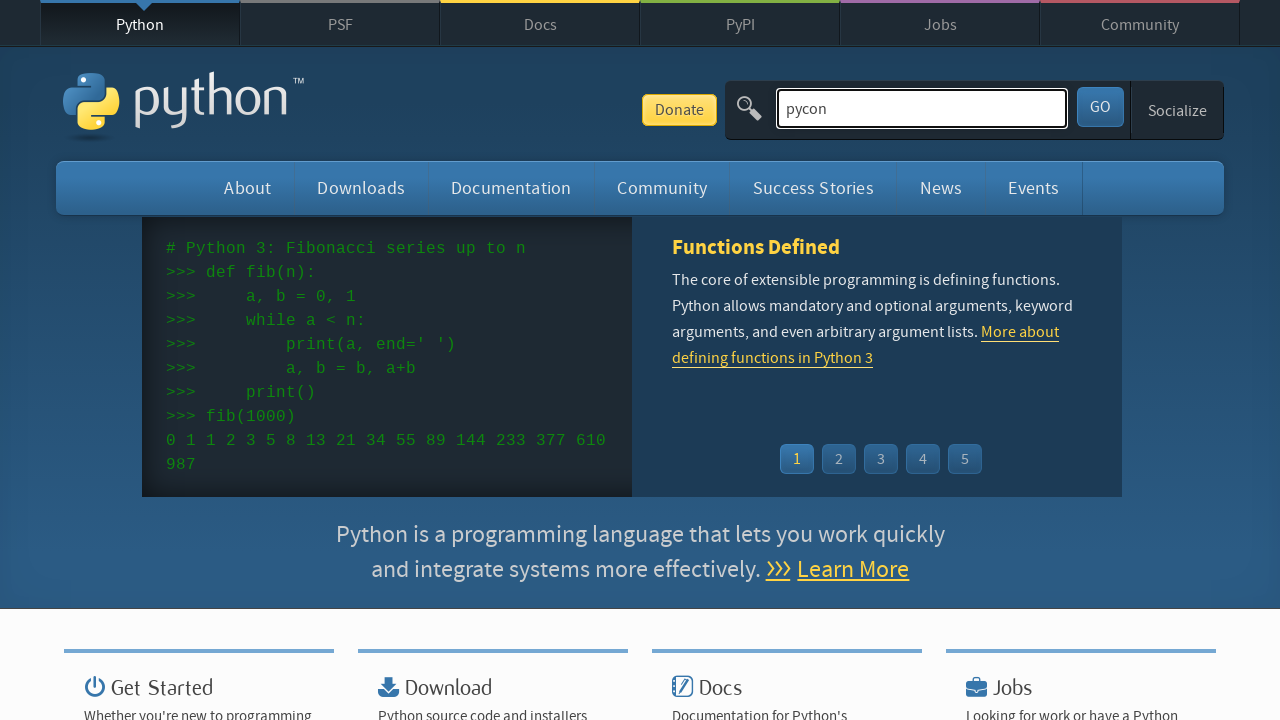

Pressed Enter to submit search for 'pycon' on input[name='q']
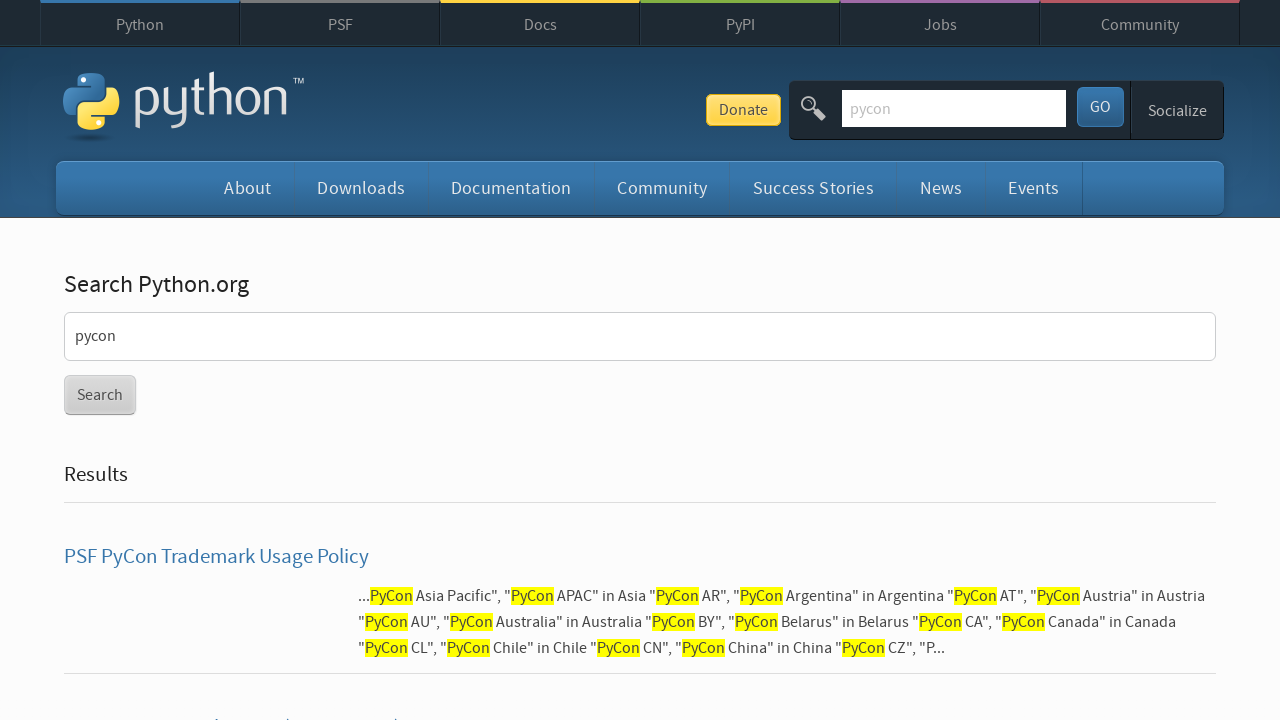

Waited for page to reach networkidle state - search results loaded
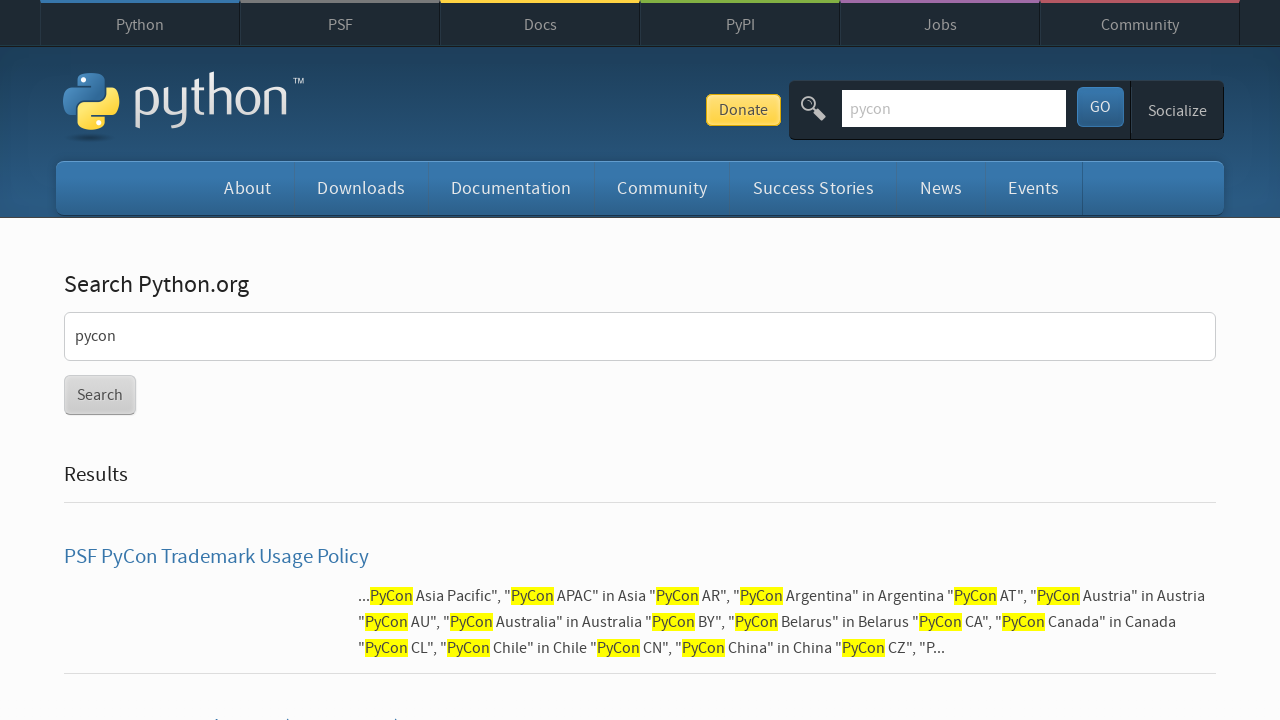

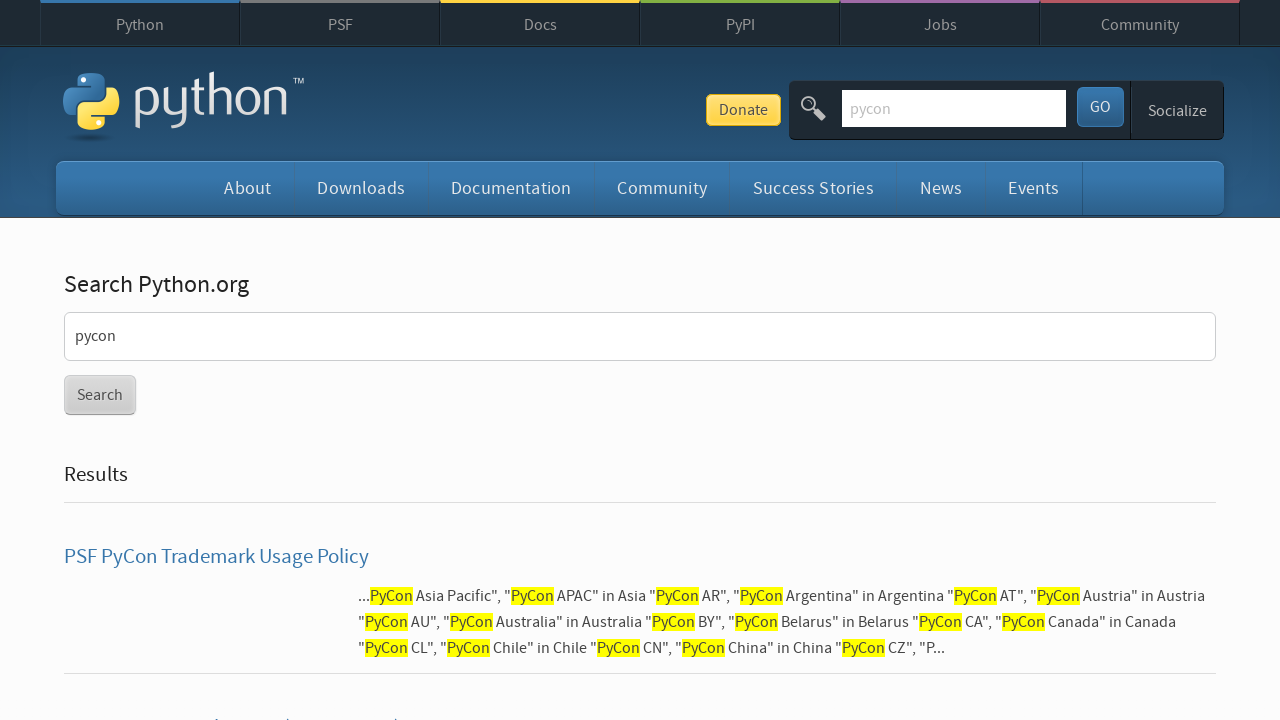